Tests JavaScript alert prompt functionality by clicking a button to trigger a prompt, entering text, and accepting it

Starting URL: https://the-internet.herokuapp.com/javascript_alerts

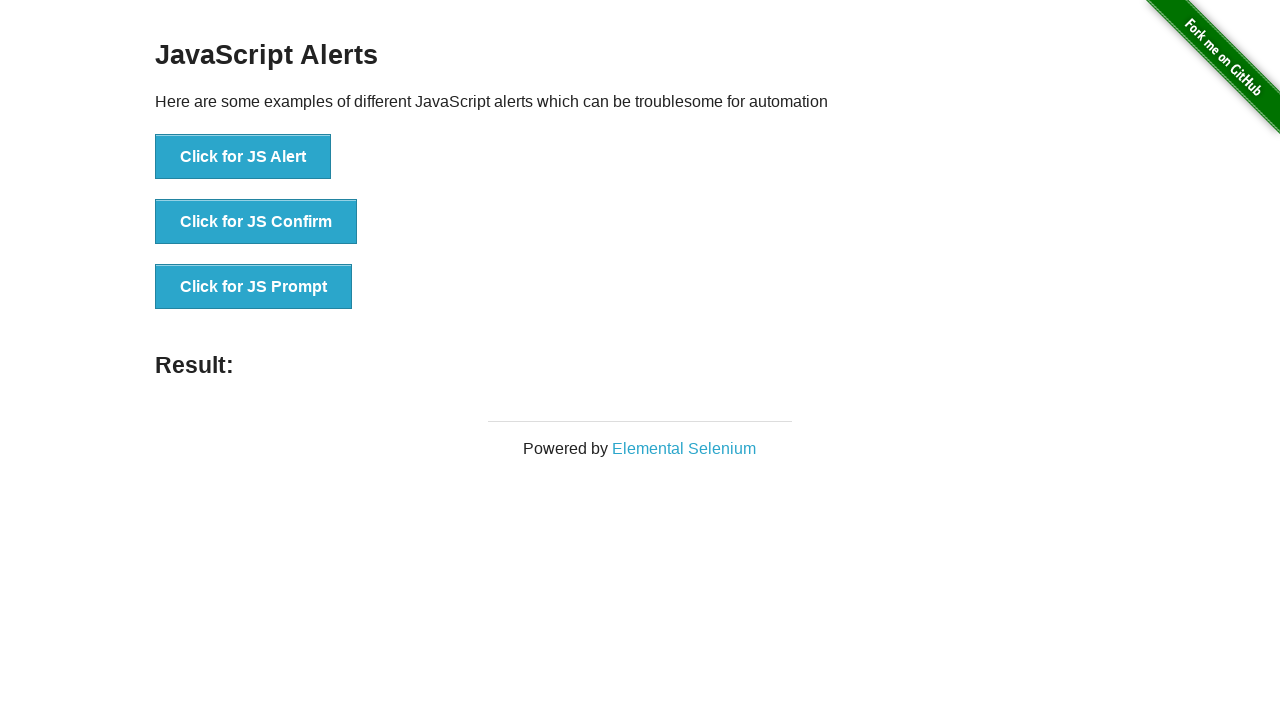

Clicked button to trigger JavaScript prompt at (254, 287) on xpath=//button[text()='Click for JS Prompt']
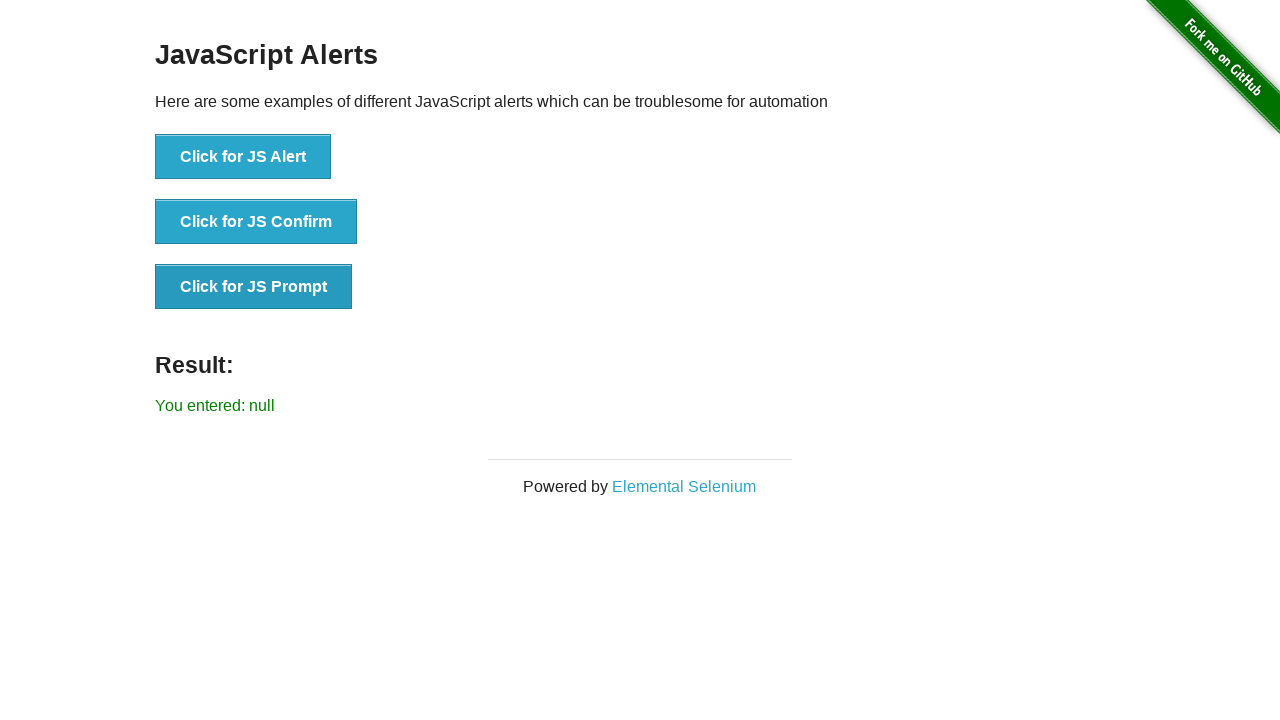

Set up dialog handler to accept prompt with text 'ABS'
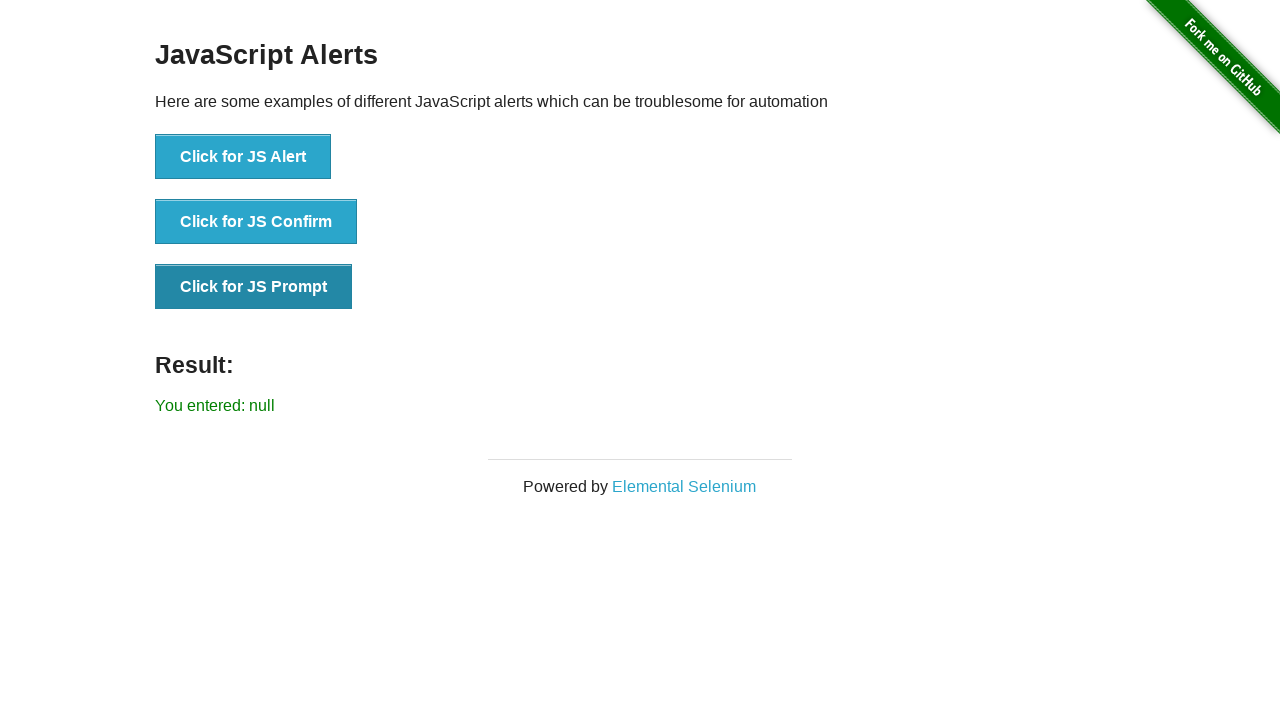

Waited 500ms for dialog to be processed
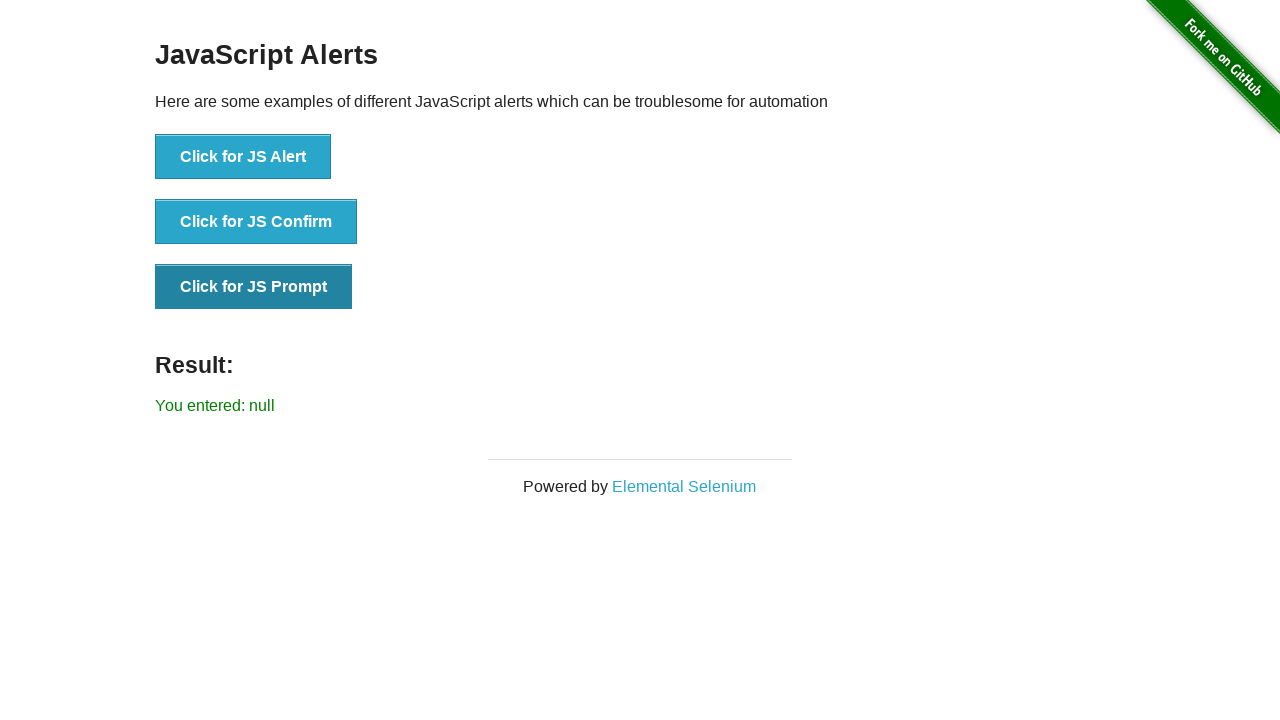

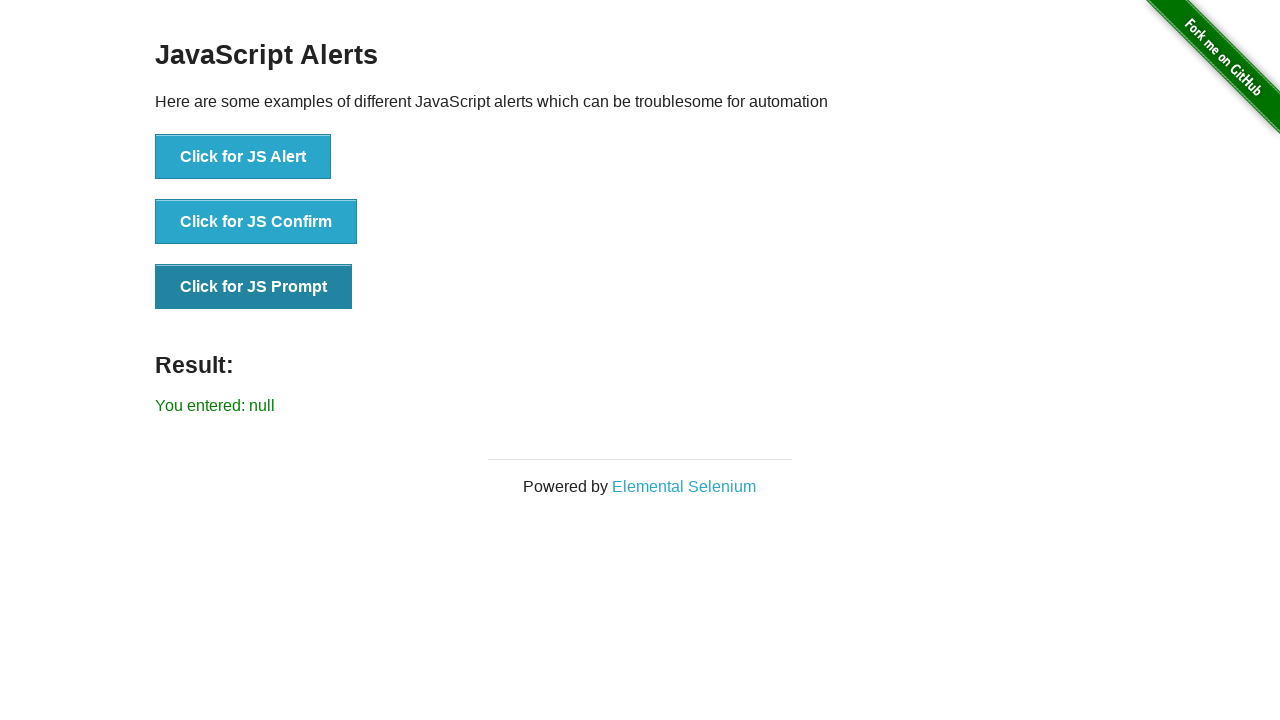